Tests the Apple iPhone shop page by clicking on a product card and interacting with a popup overlay. Includes route interception to modify analytics request URLs.

Starting URL: https://www.apple.com/shop/buy-iphone

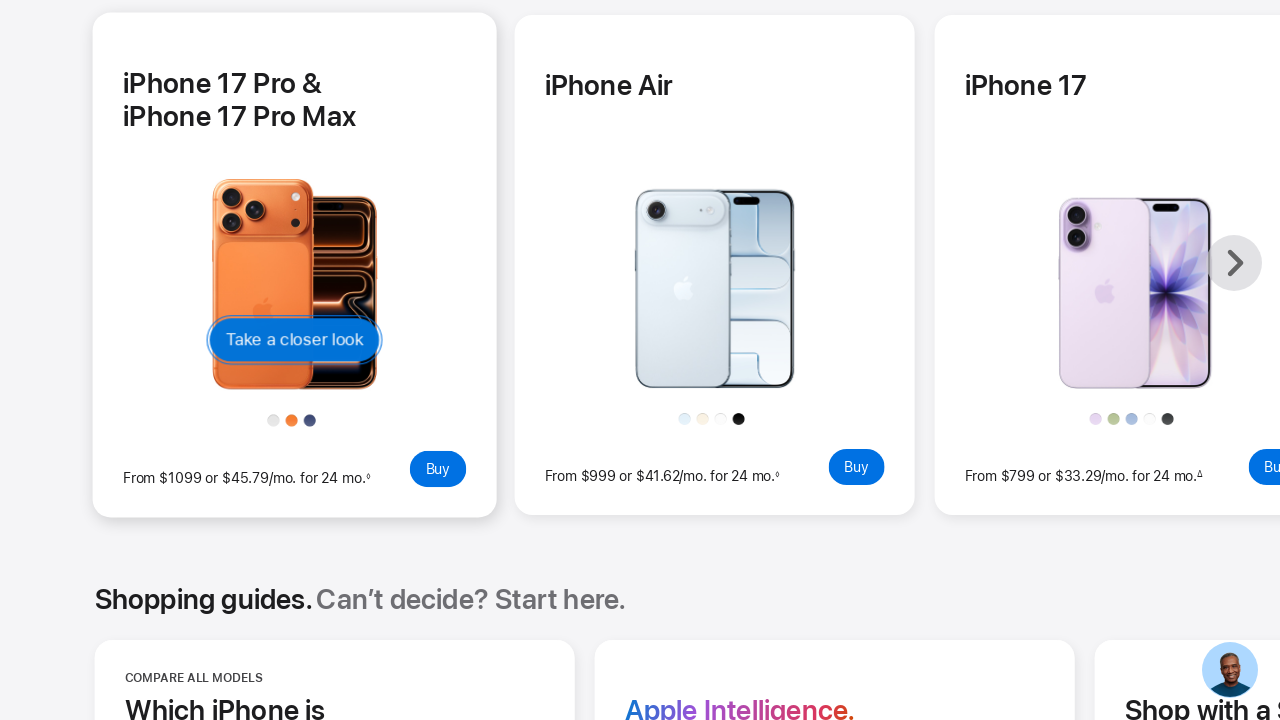

Set up route interception to modify analytics URLs
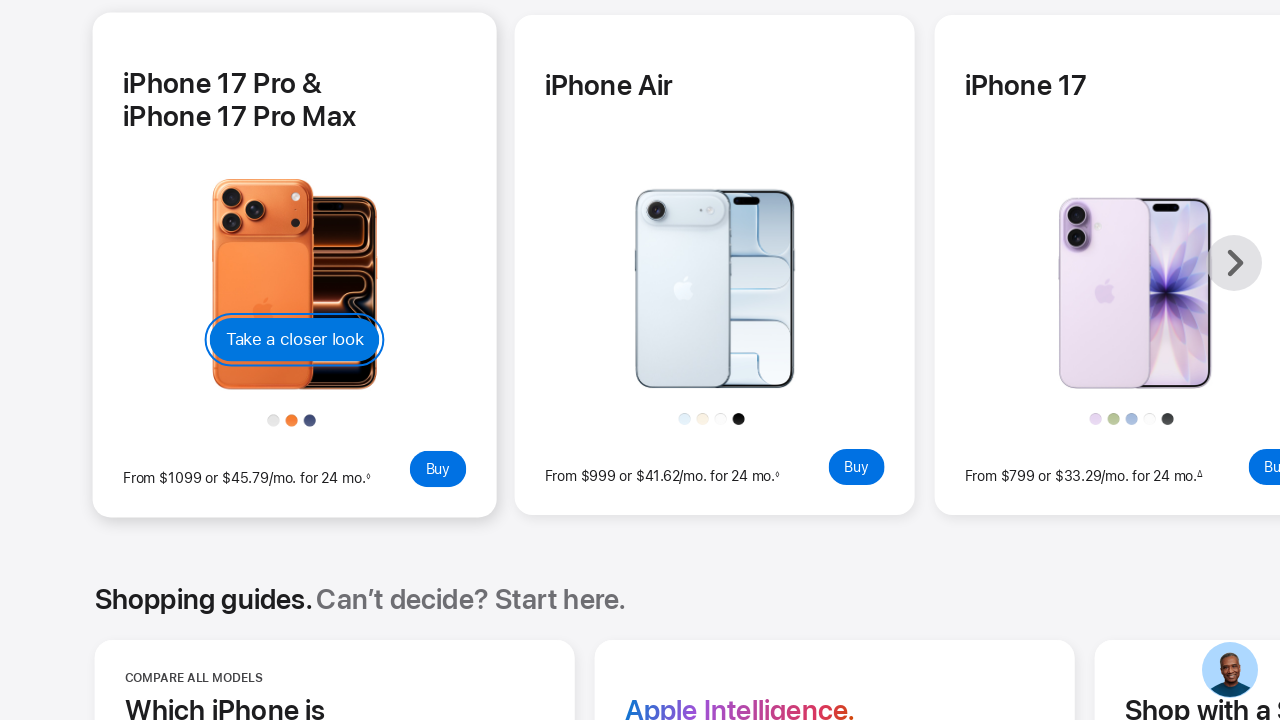

Clicked on the first product card at (295, 265) on [class="rf-hcard-content tile as-util-relatedlink"] >> nth=0
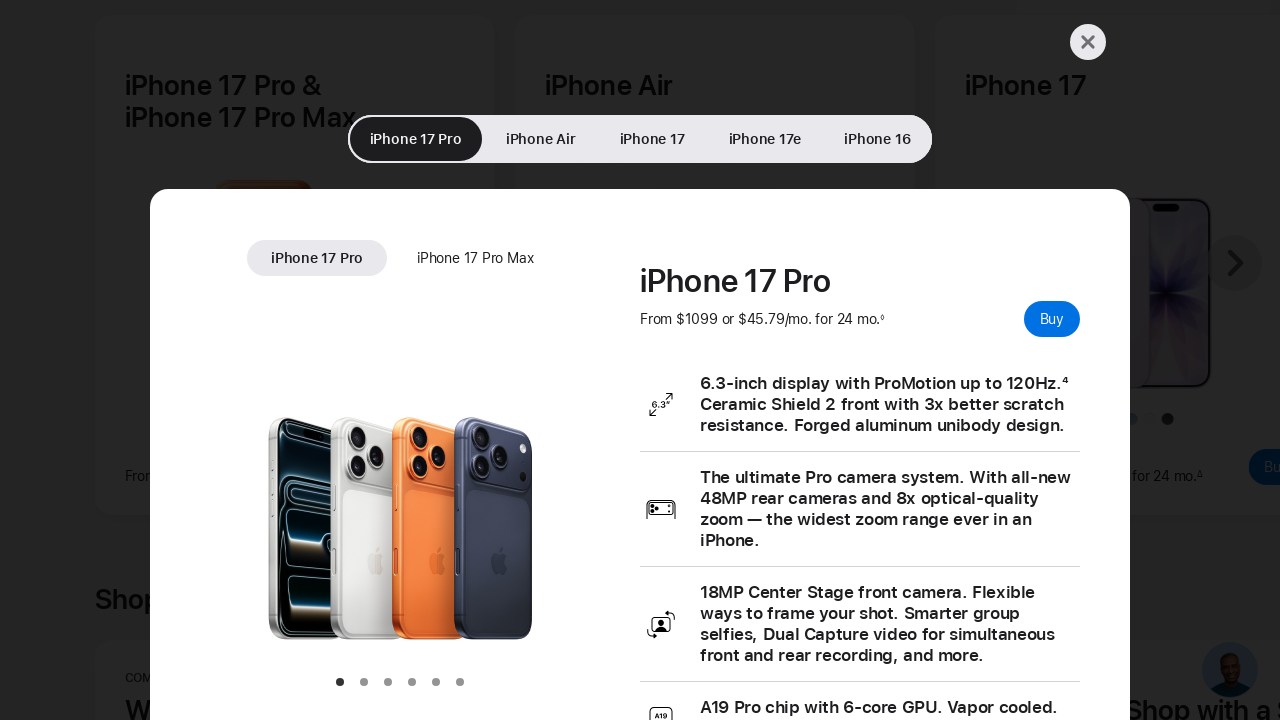

Clicked on the text in the popup overlay at (860, 274) on [id="rf-digitalmat-overlay-label-0"] >> nth=0
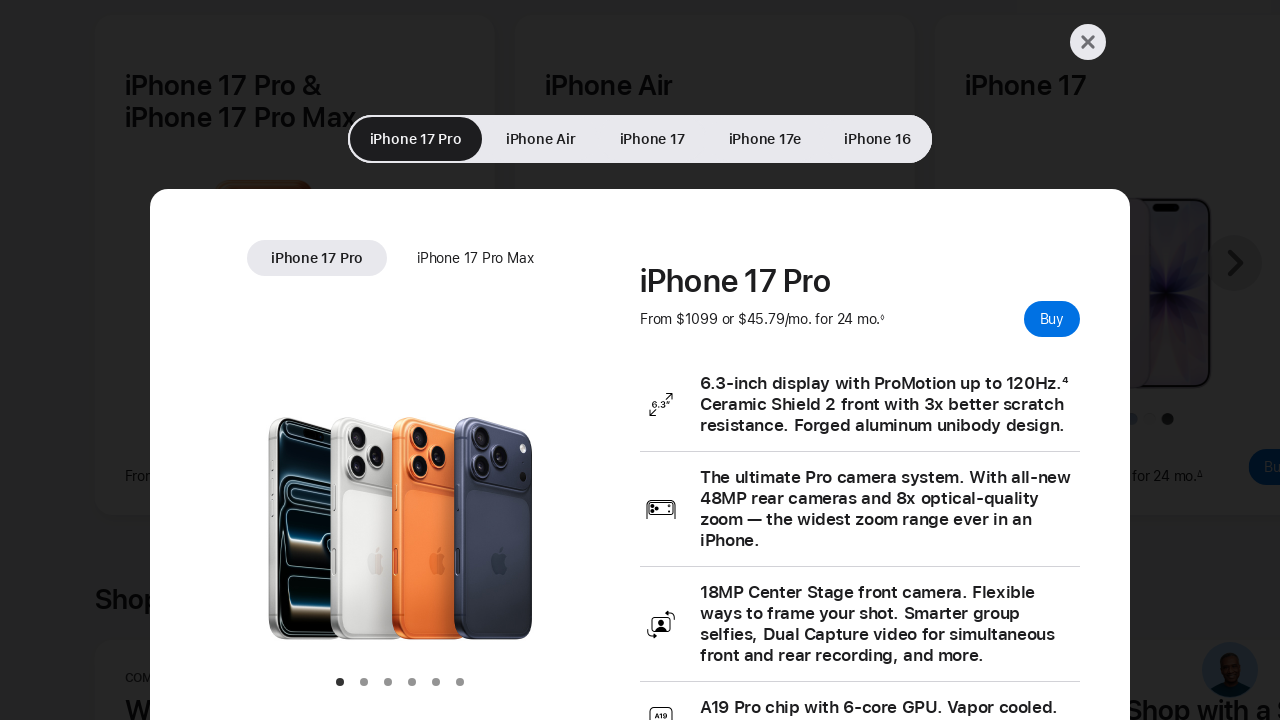

Waited 2 seconds for popup interaction to complete
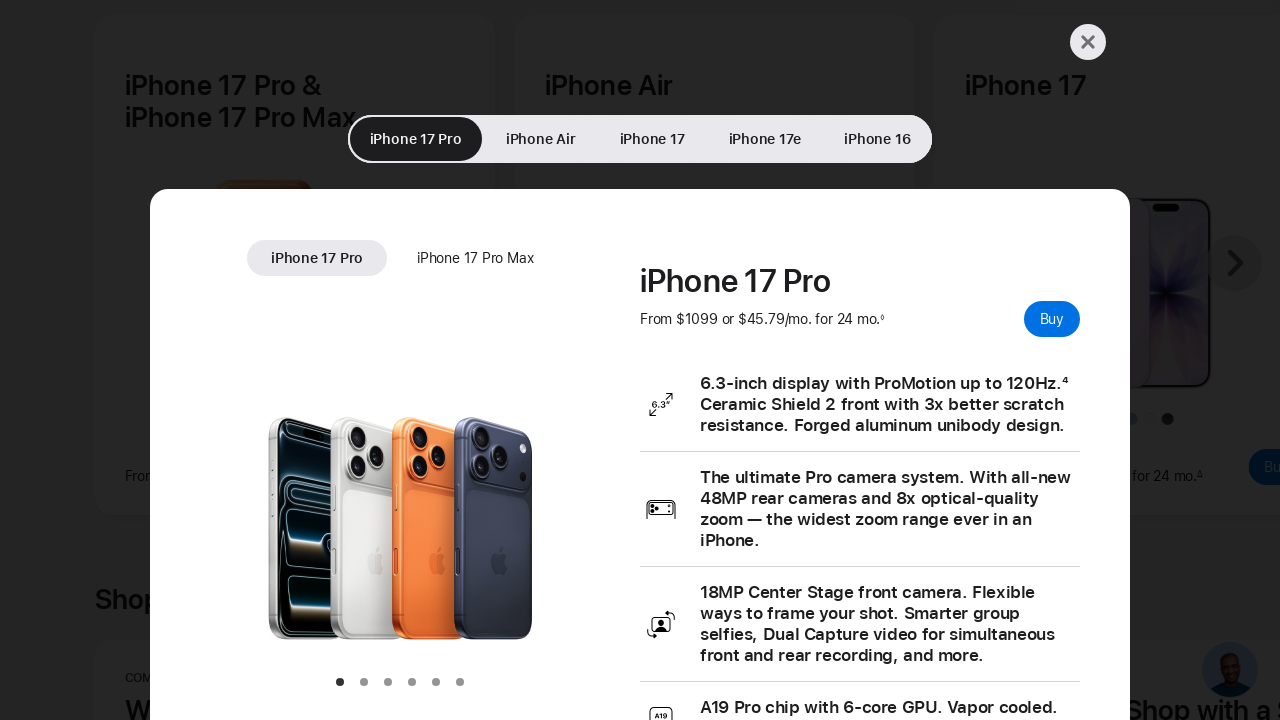

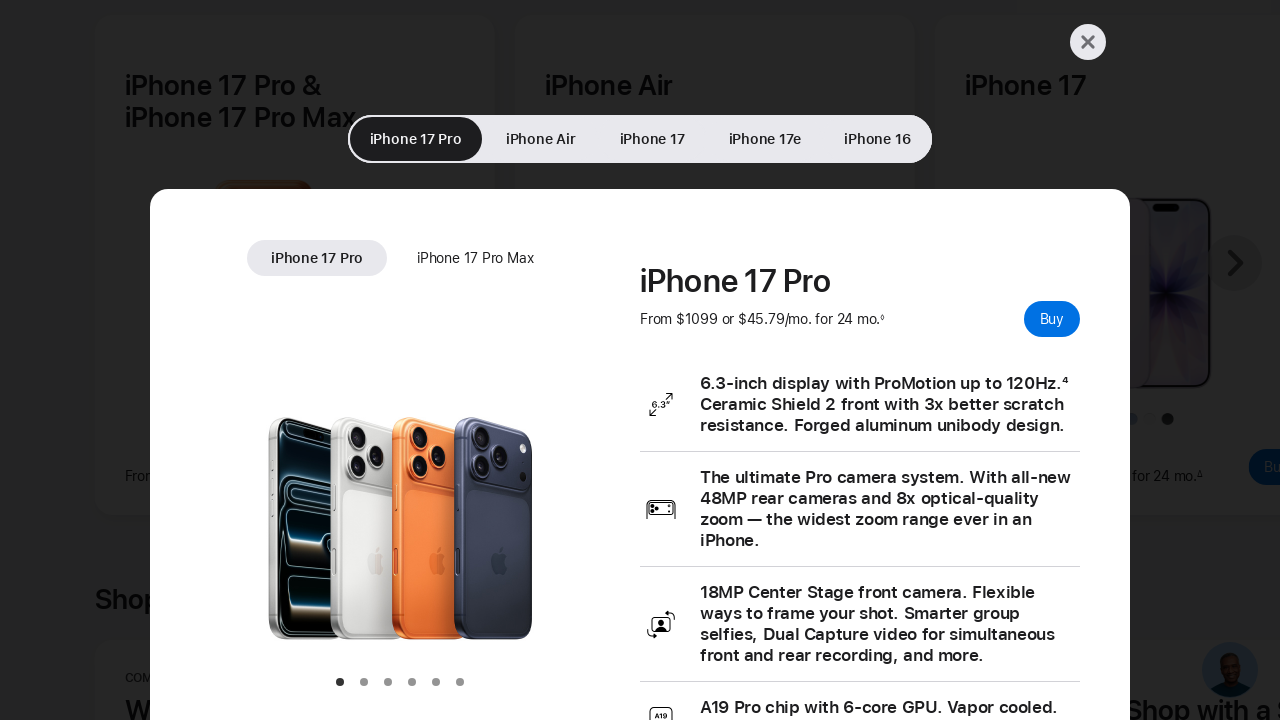